Tests Bootstrap dropdown functionality by clicking a dropdown menu and selecting a specific option ("CSS") from the dropdown list on W3Schools.

Starting URL: https://www.w3schools.com/bootstrap/bootstrap_dropdowns.asp

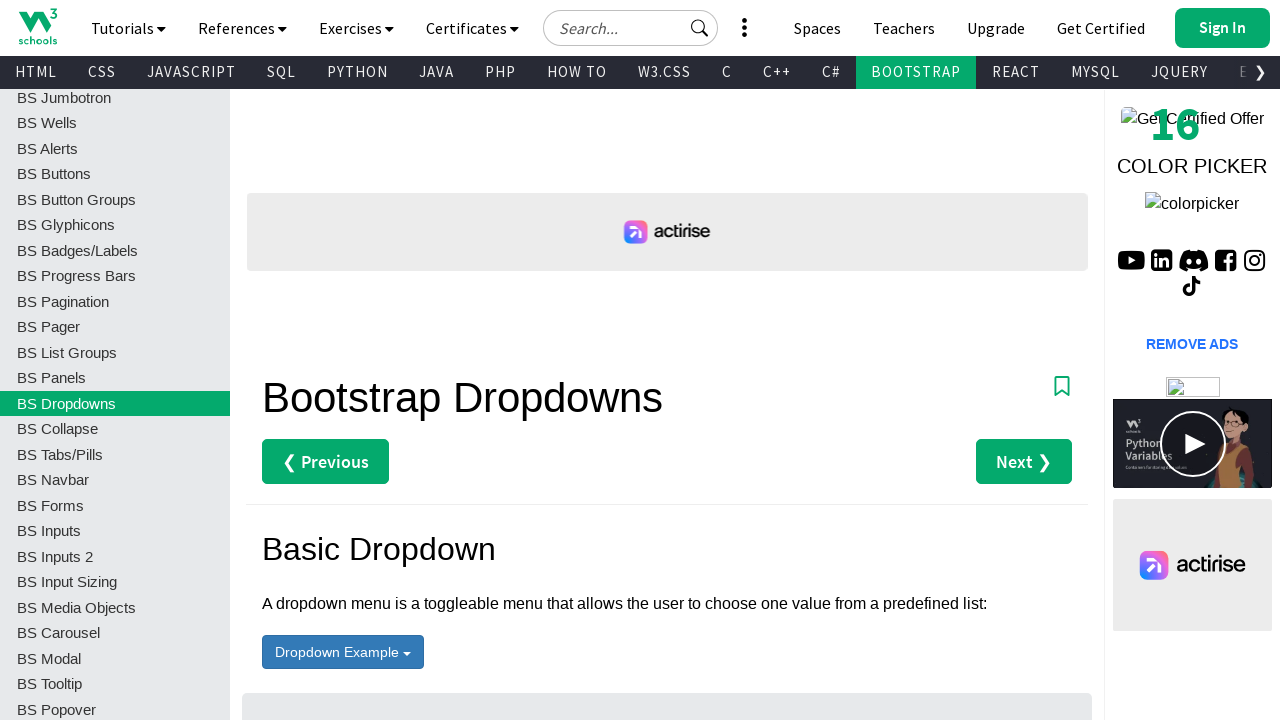

Clicked dropdown button with id 'menu1' to open the menu at (343, 652) on #menu1
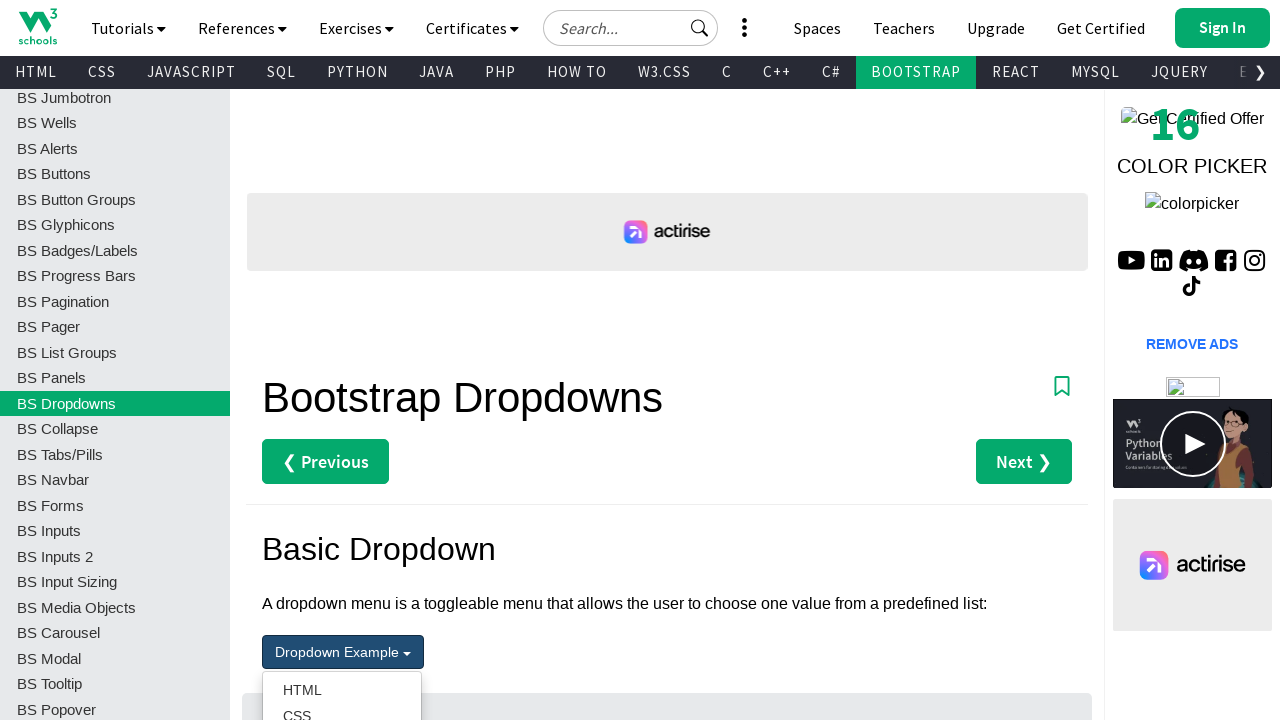

Waited for dropdown options to become visible
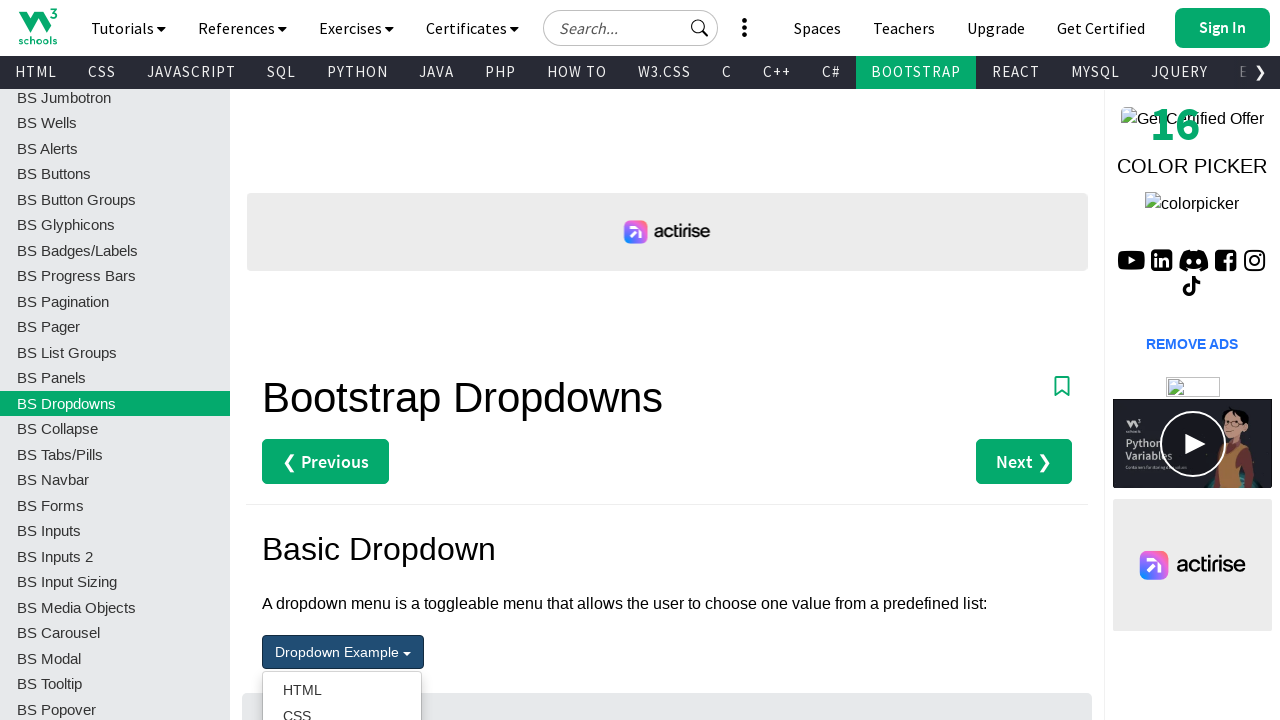

Located dropdown options - found 4 total options
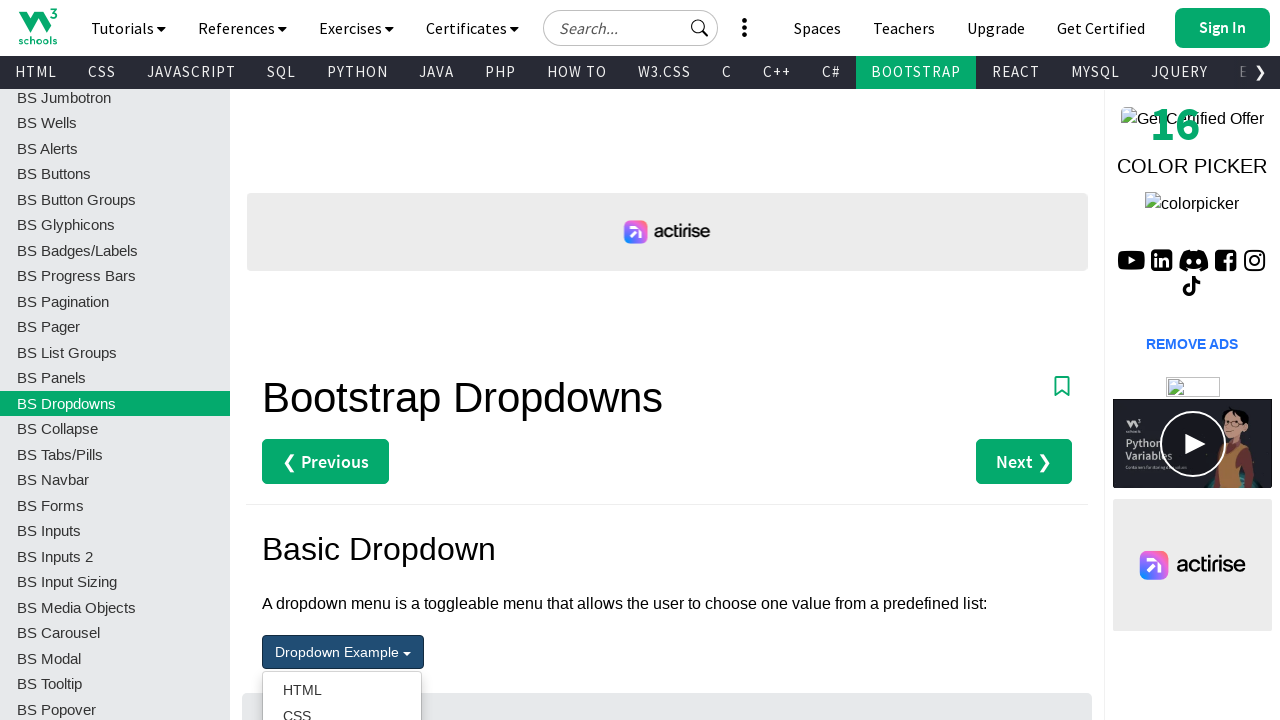

Clicked on 'CSS' option from dropdown menu at (342, 707) on xpath=//*[@id='main']/div[3]/ul/li/a >> nth=1
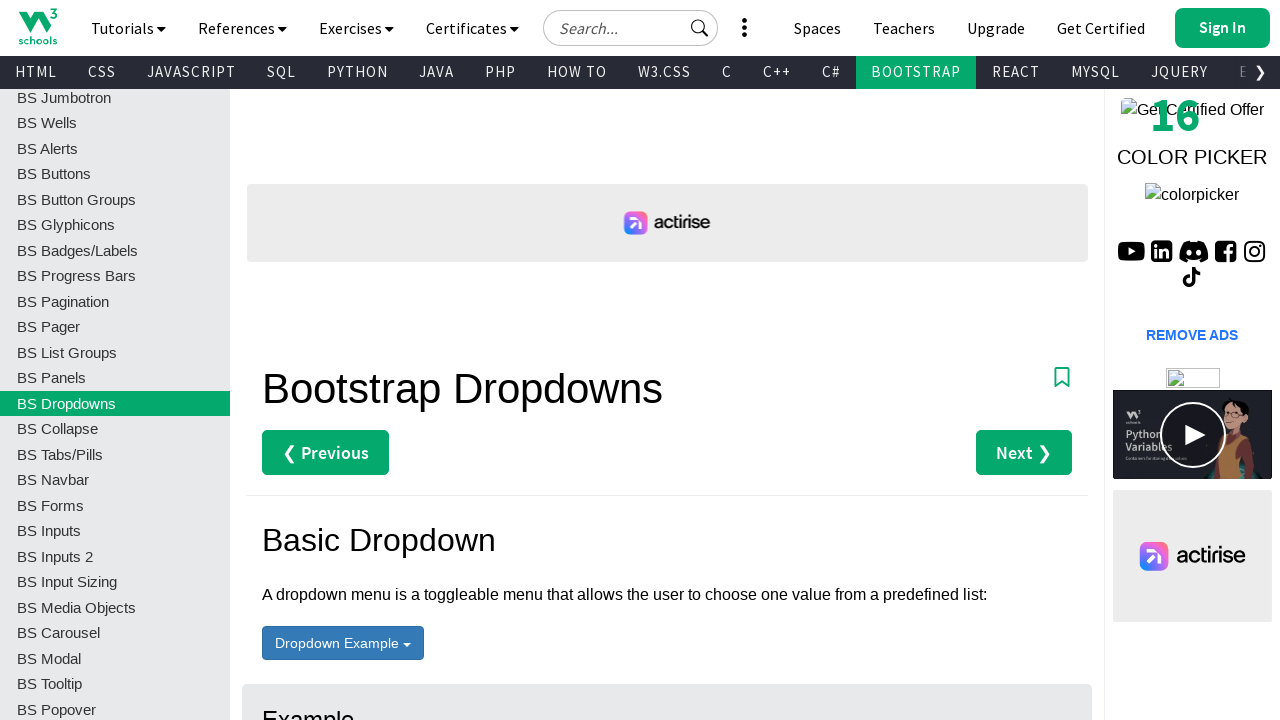

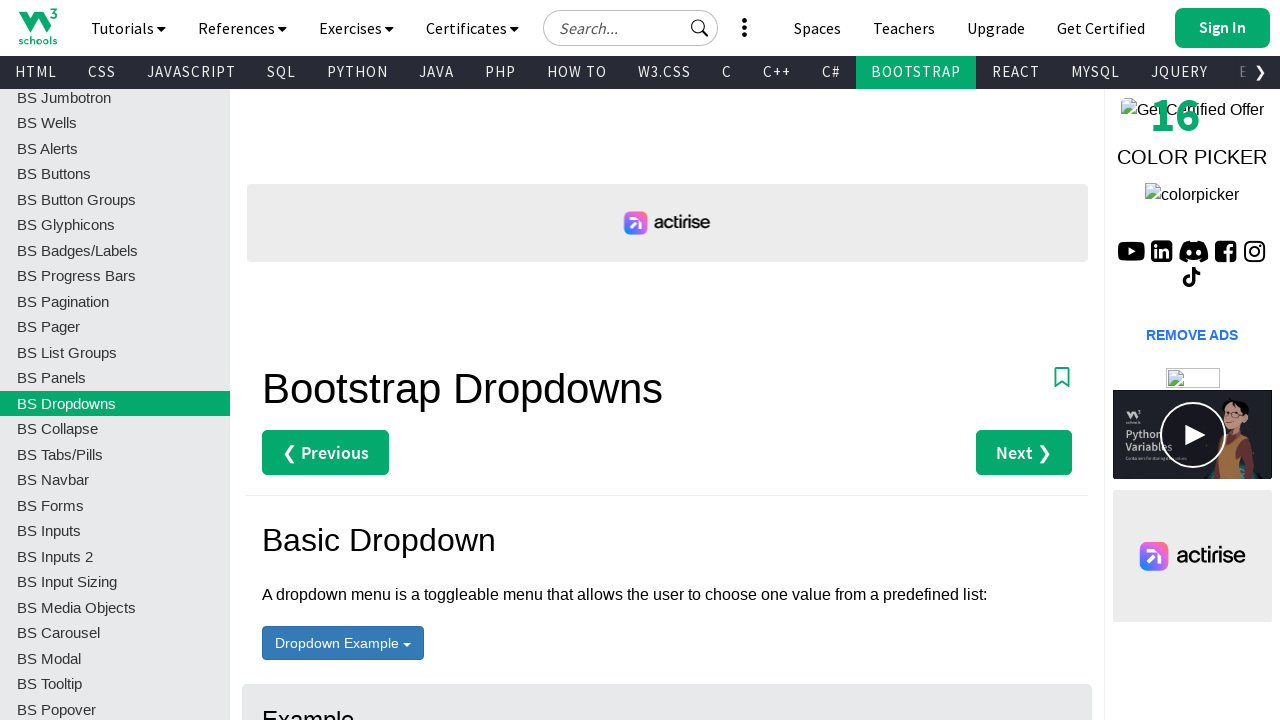